Tests checkbox functionality by clicking all checkboxes on a test automation practice page

Starting URL: https://testautomationpractice.blogspot.com/

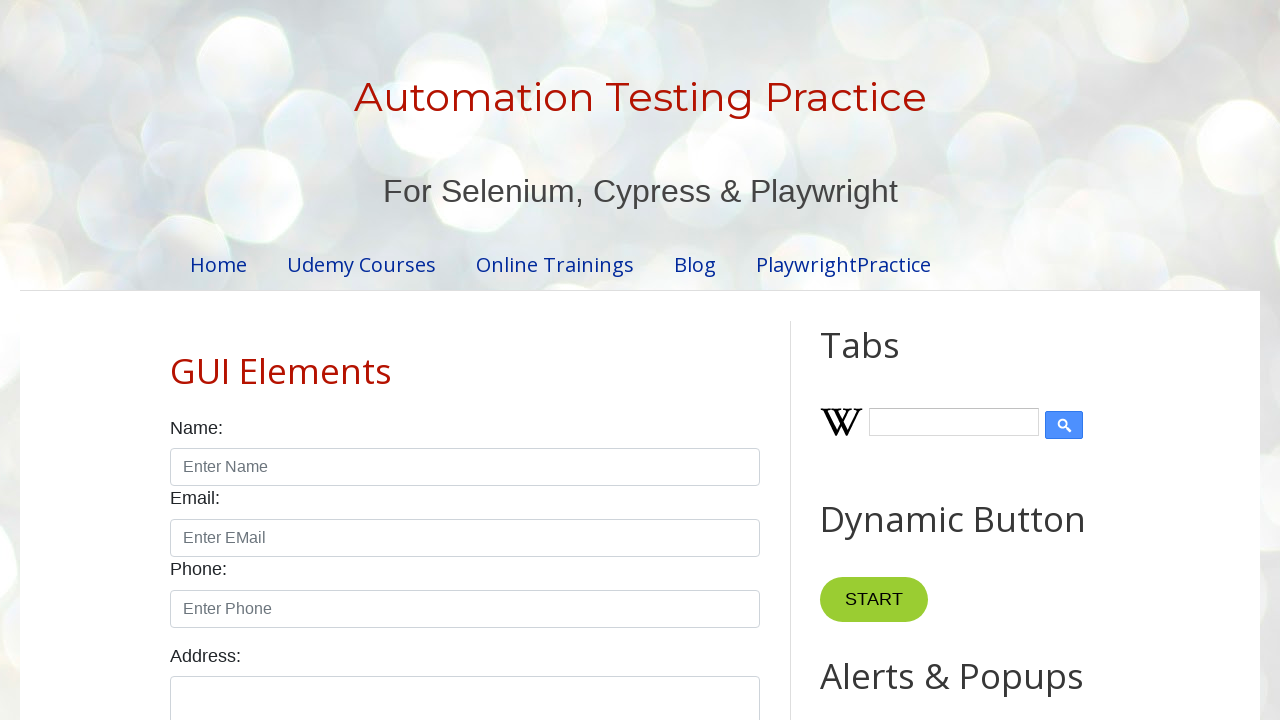

Waited for checkboxes to load on test automation practice page
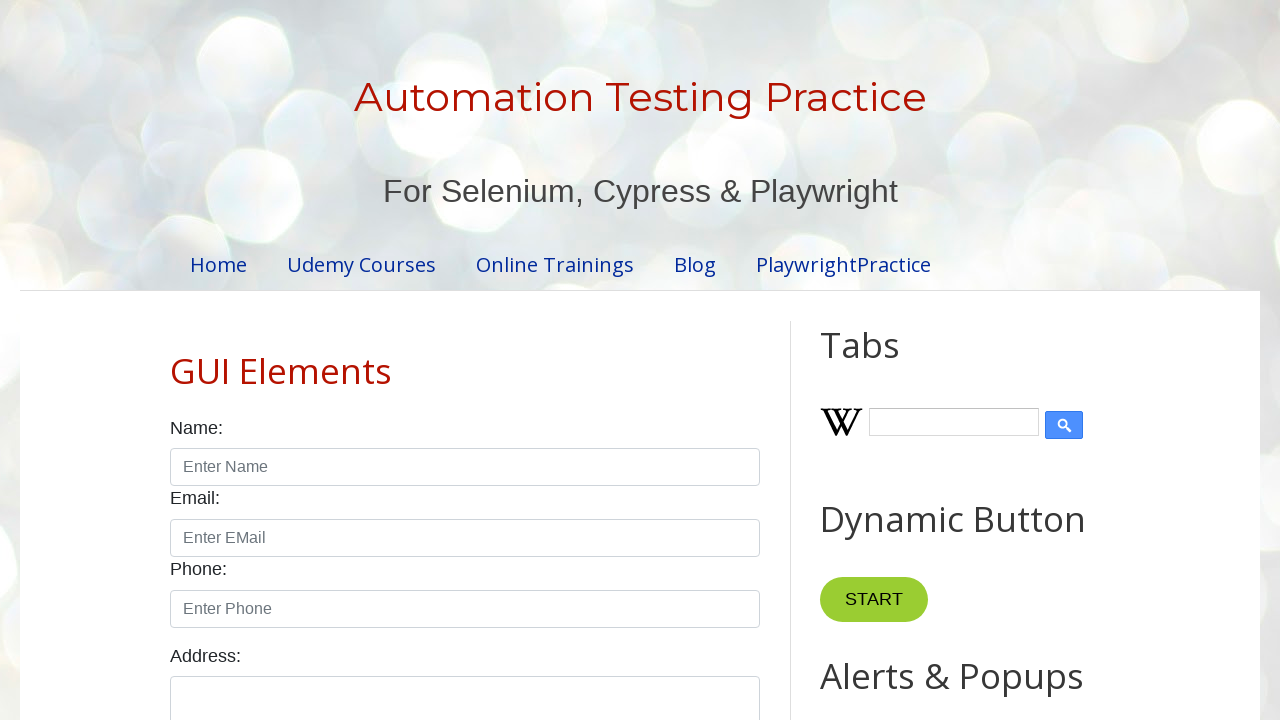

Located all checkboxes on the page
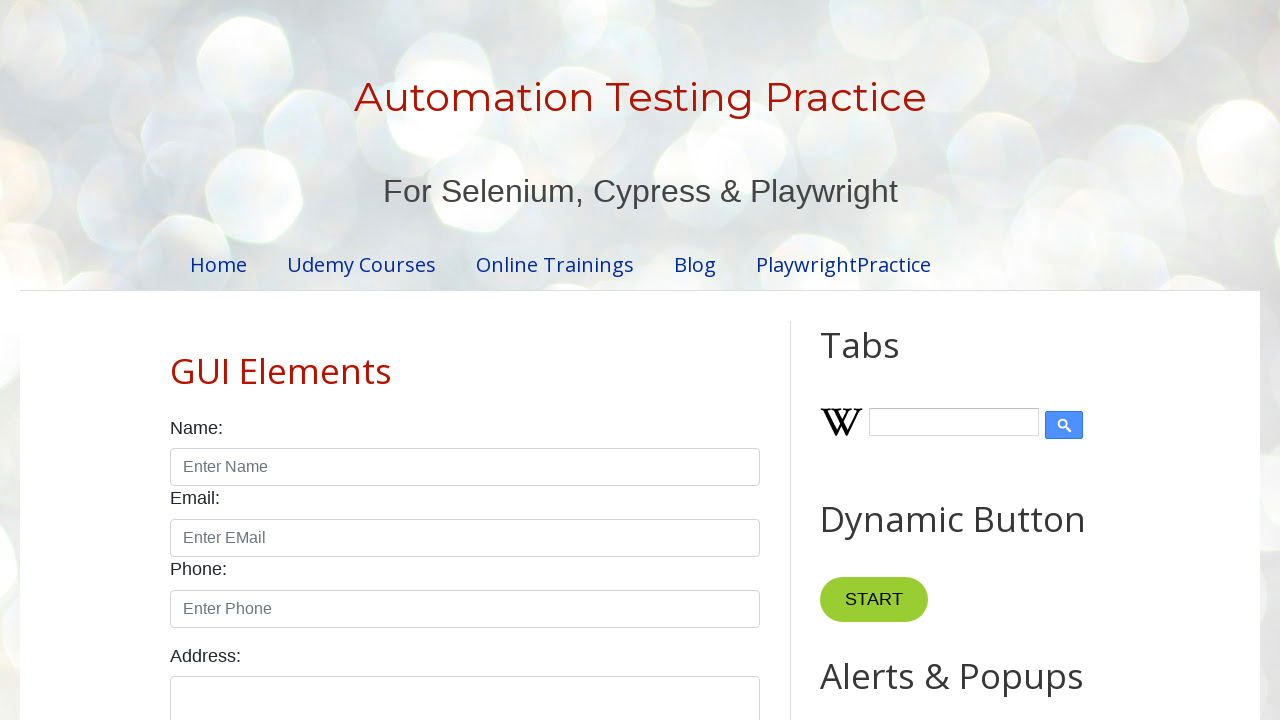

Found 7 checkboxes to click
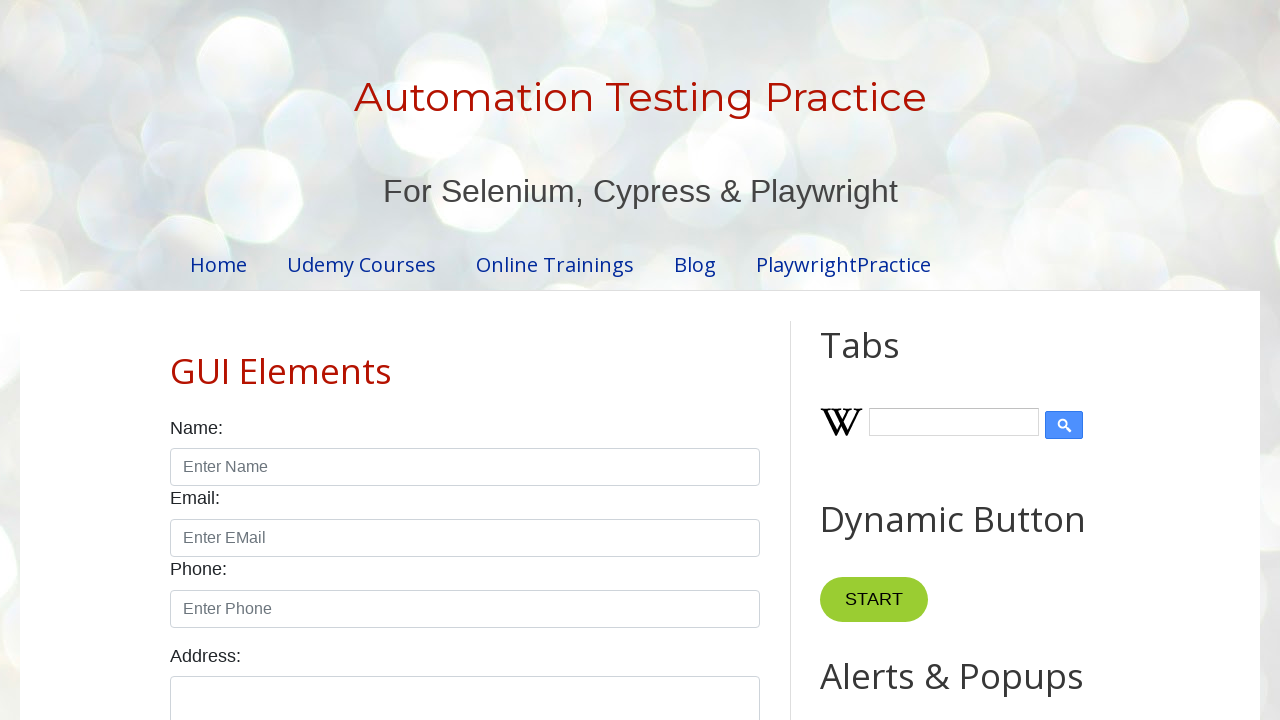

Clicked checkbox 1 of 7 at (176, 360) on input.form-check-input[type='checkbox'] >> nth=0
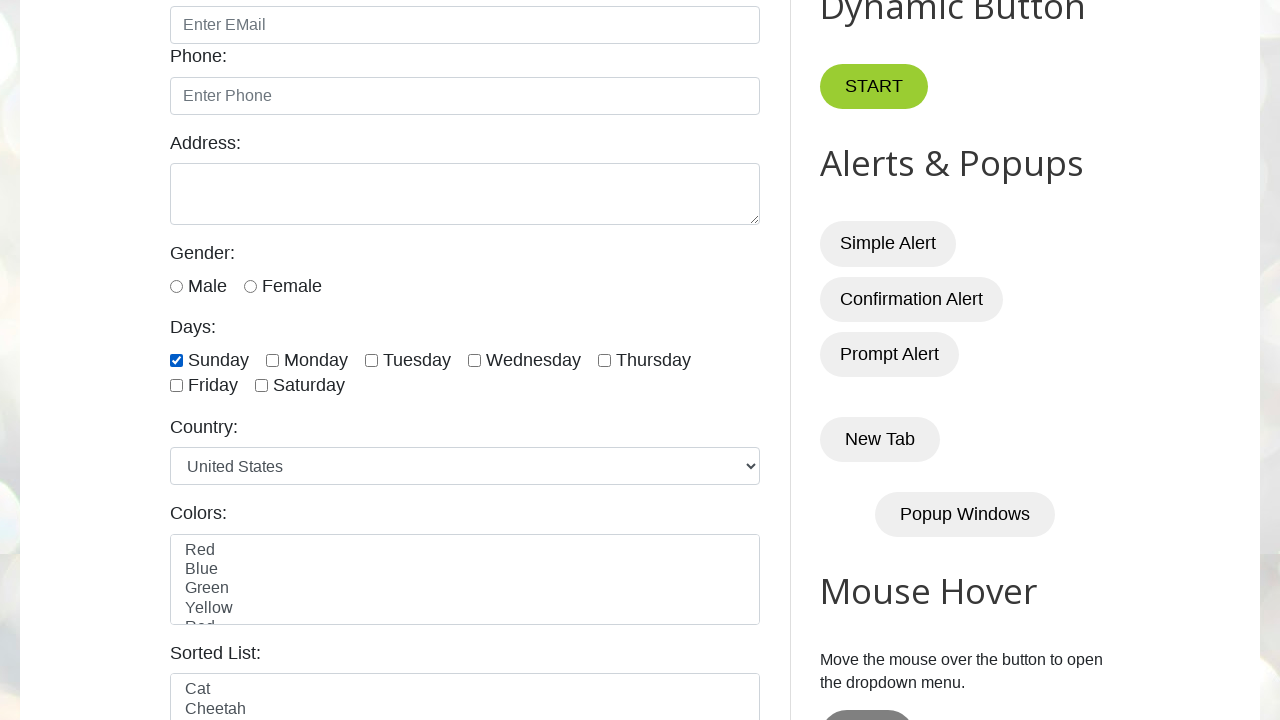

Clicked checkbox 2 of 7 at (272, 360) on input.form-check-input[type='checkbox'] >> nth=1
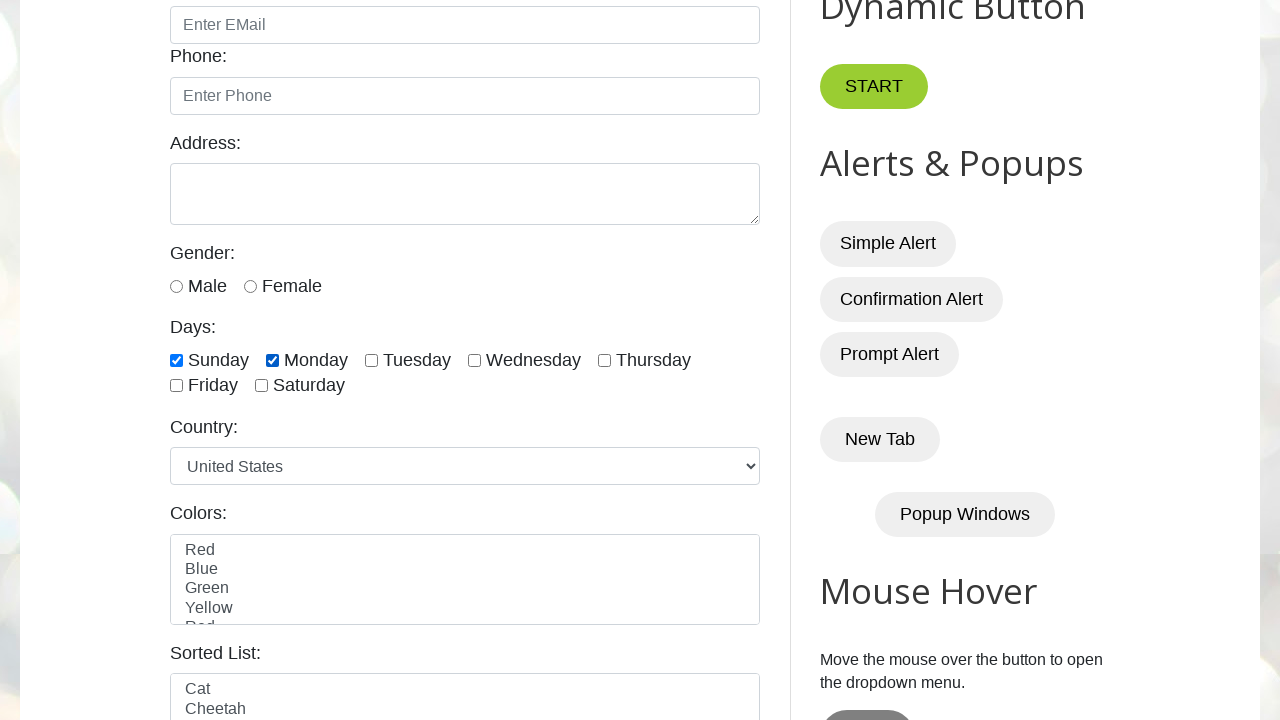

Clicked checkbox 3 of 7 at (372, 360) on input.form-check-input[type='checkbox'] >> nth=2
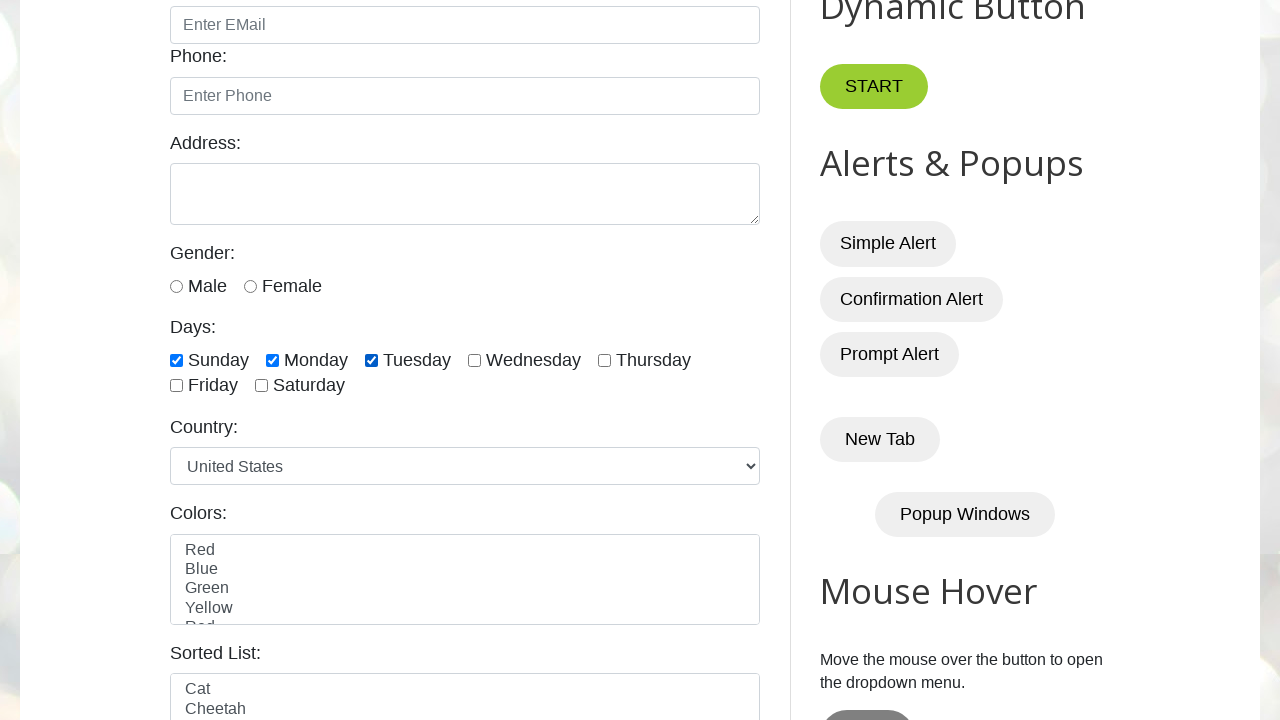

Clicked checkbox 4 of 7 at (474, 360) on input.form-check-input[type='checkbox'] >> nth=3
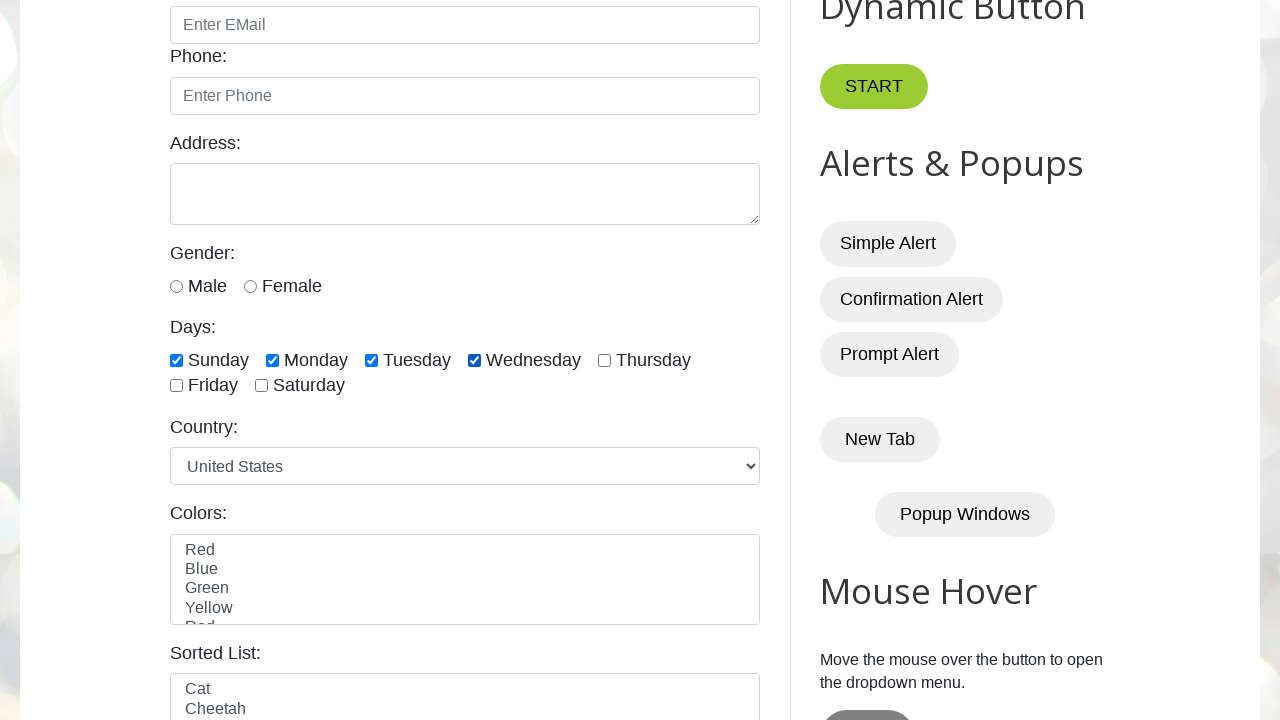

Clicked checkbox 5 of 7 at (604, 360) on input.form-check-input[type='checkbox'] >> nth=4
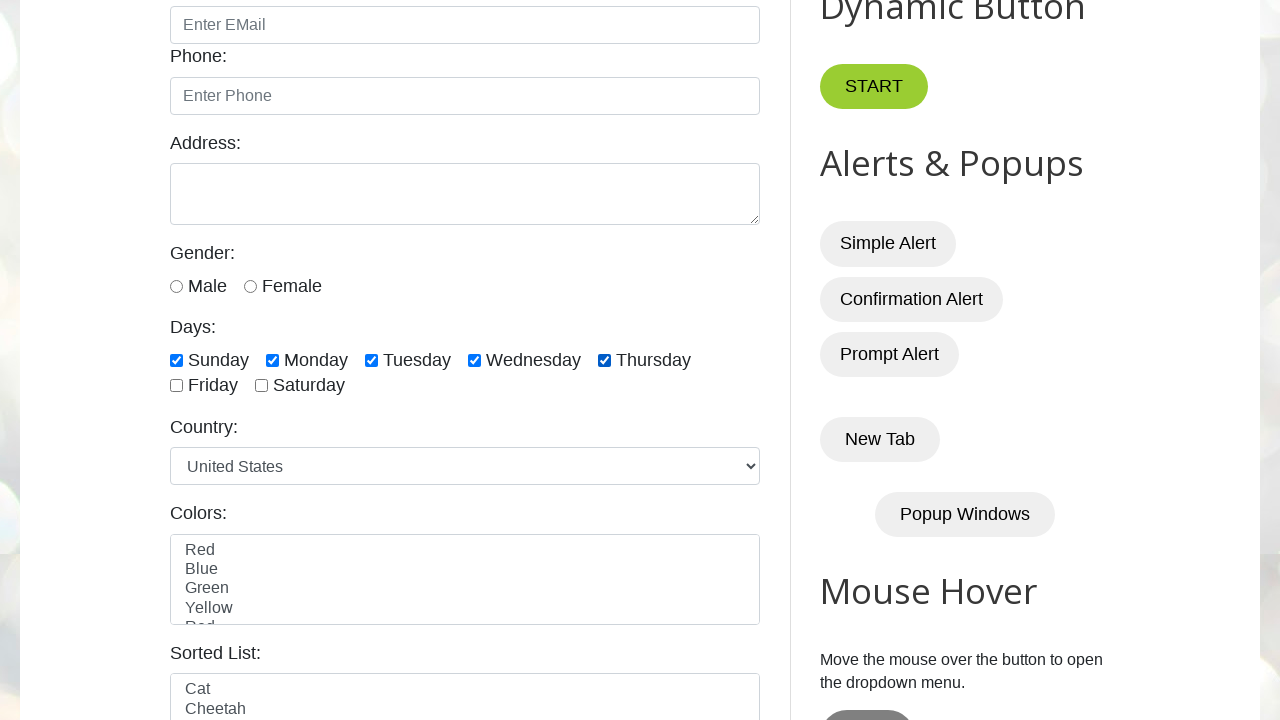

Clicked checkbox 6 of 7 at (176, 386) on input.form-check-input[type='checkbox'] >> nth=5
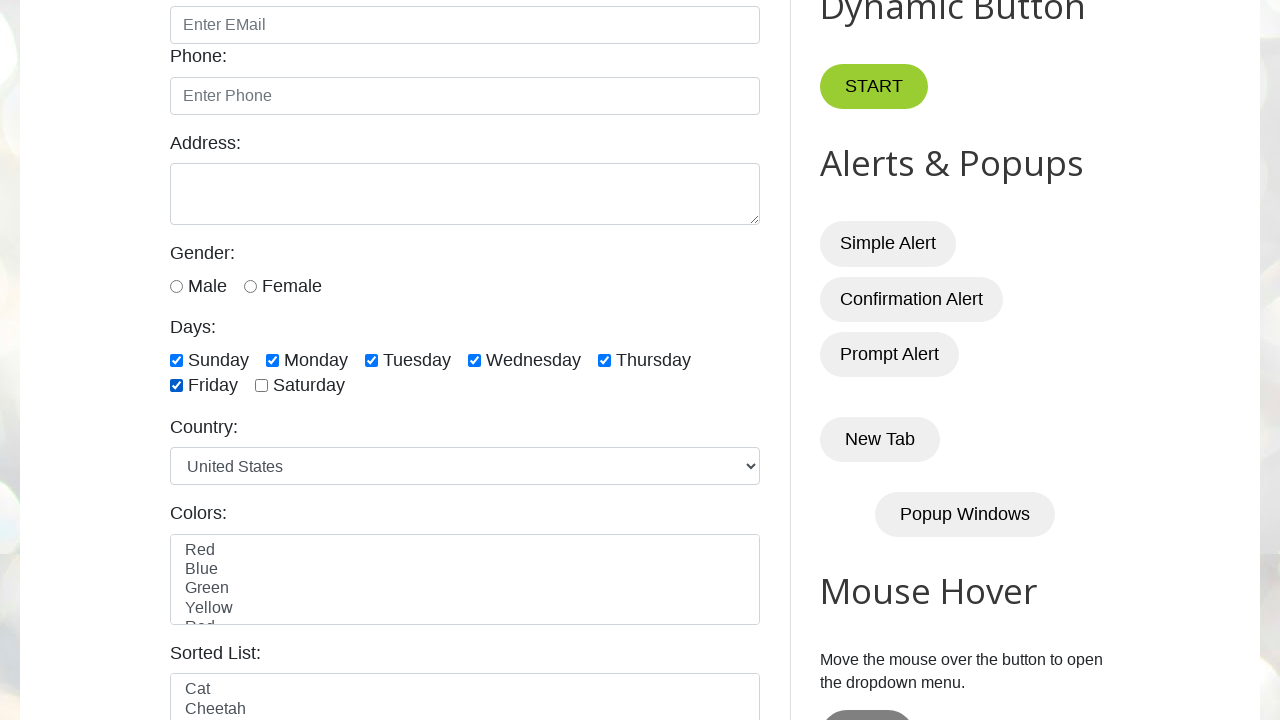

Clicked checkbox 7 of 7 at (262, 386) on input.form-check-input[type='checkbox'] >> nth=6
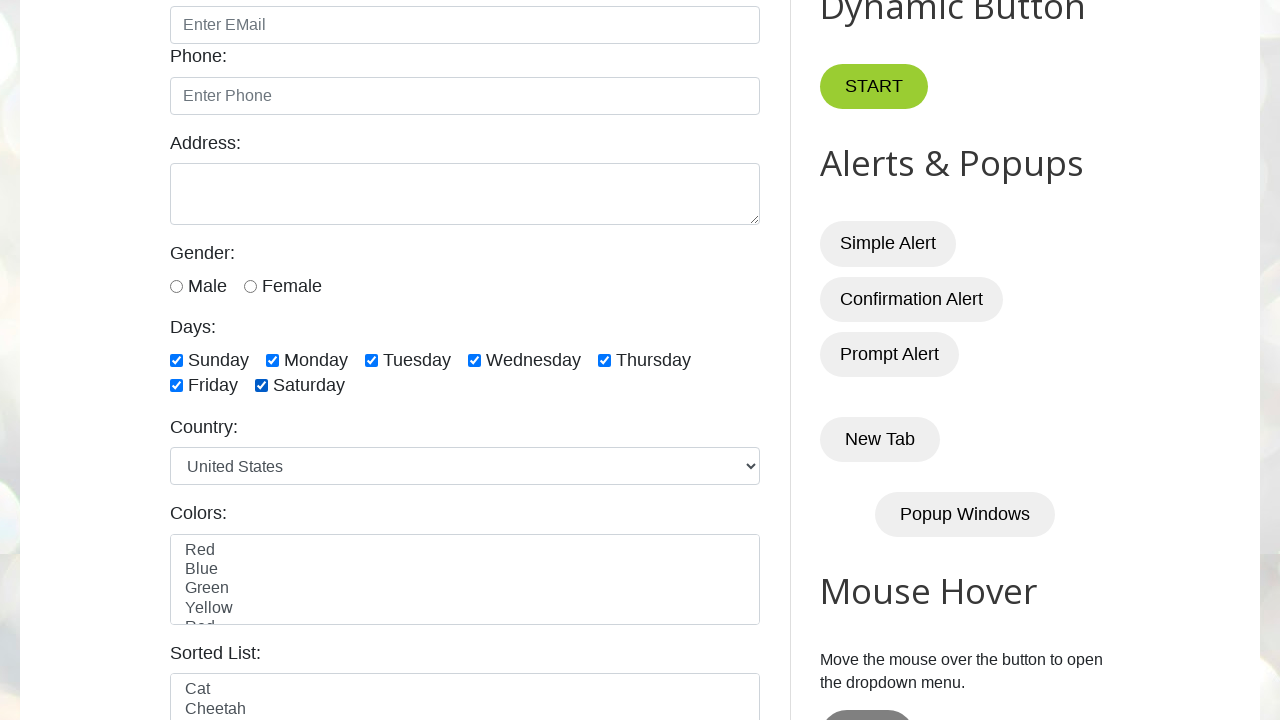

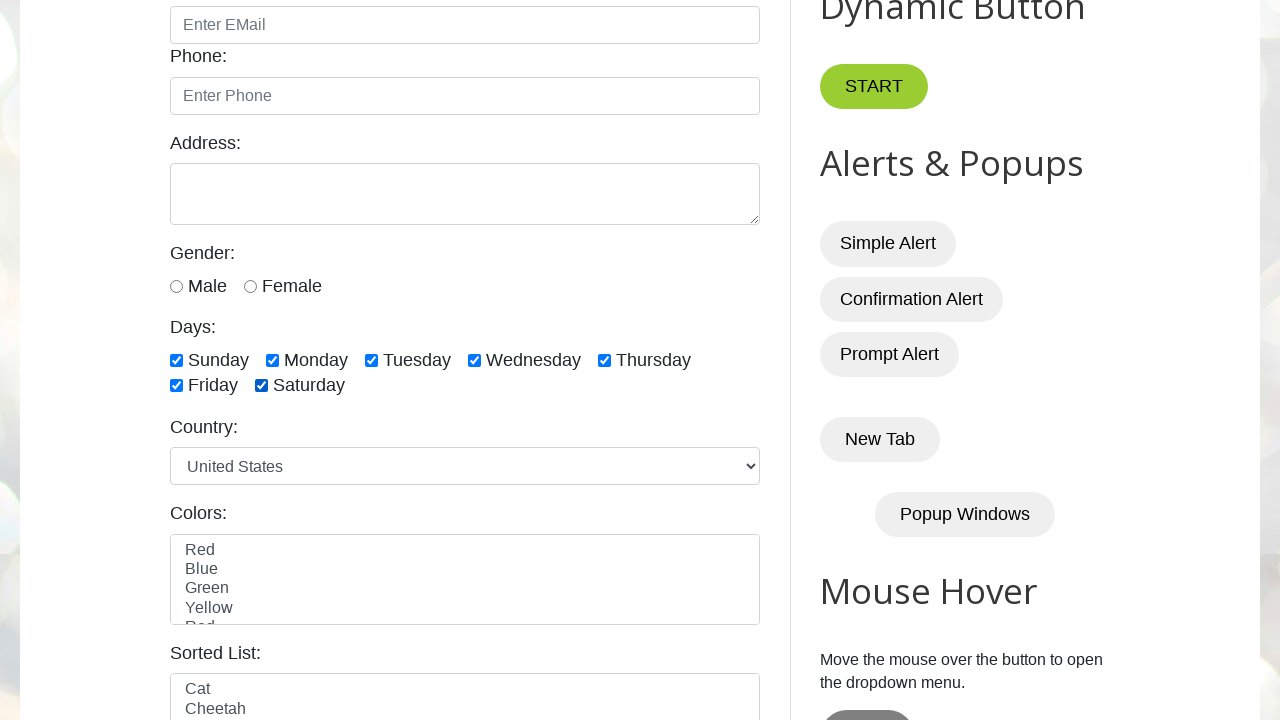